Clicks select all button in mixed colors panel and verifies color selection items are updated

Starting URL: https://4knort.github.io/colorizr

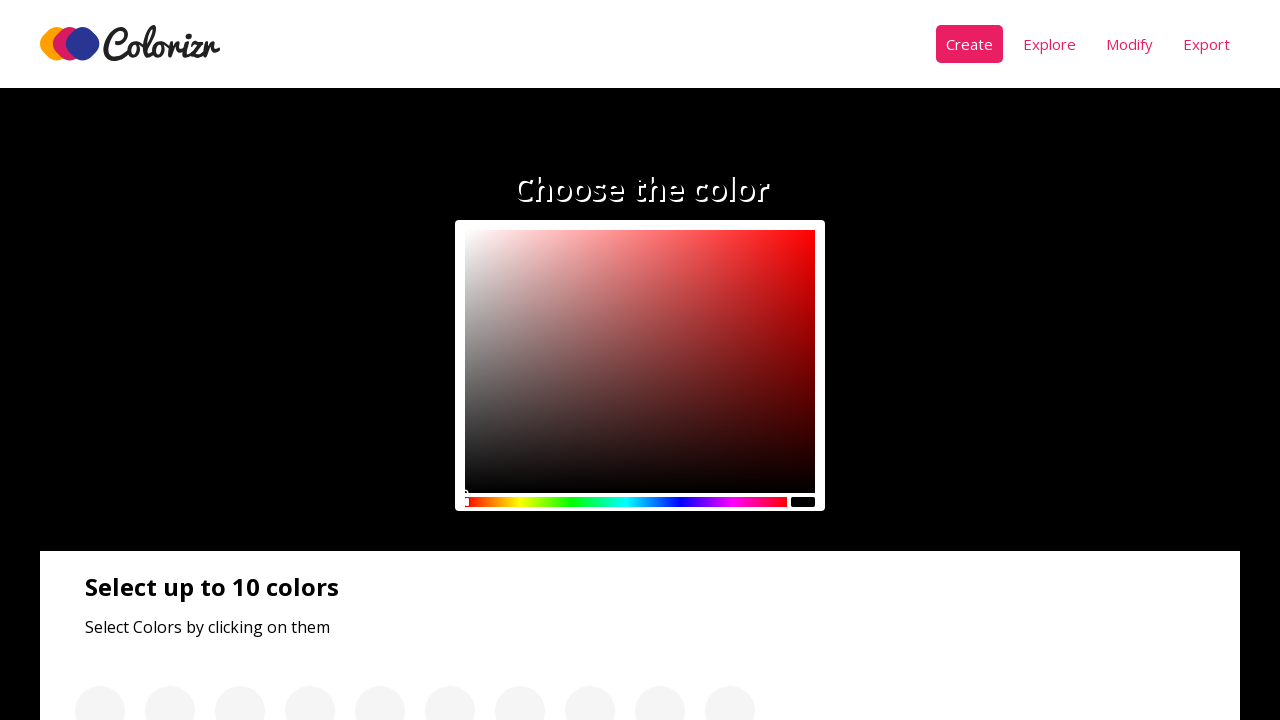

Clicked select all button in mixed colors panel at (130, 424) on .panel__btn >> nth=1
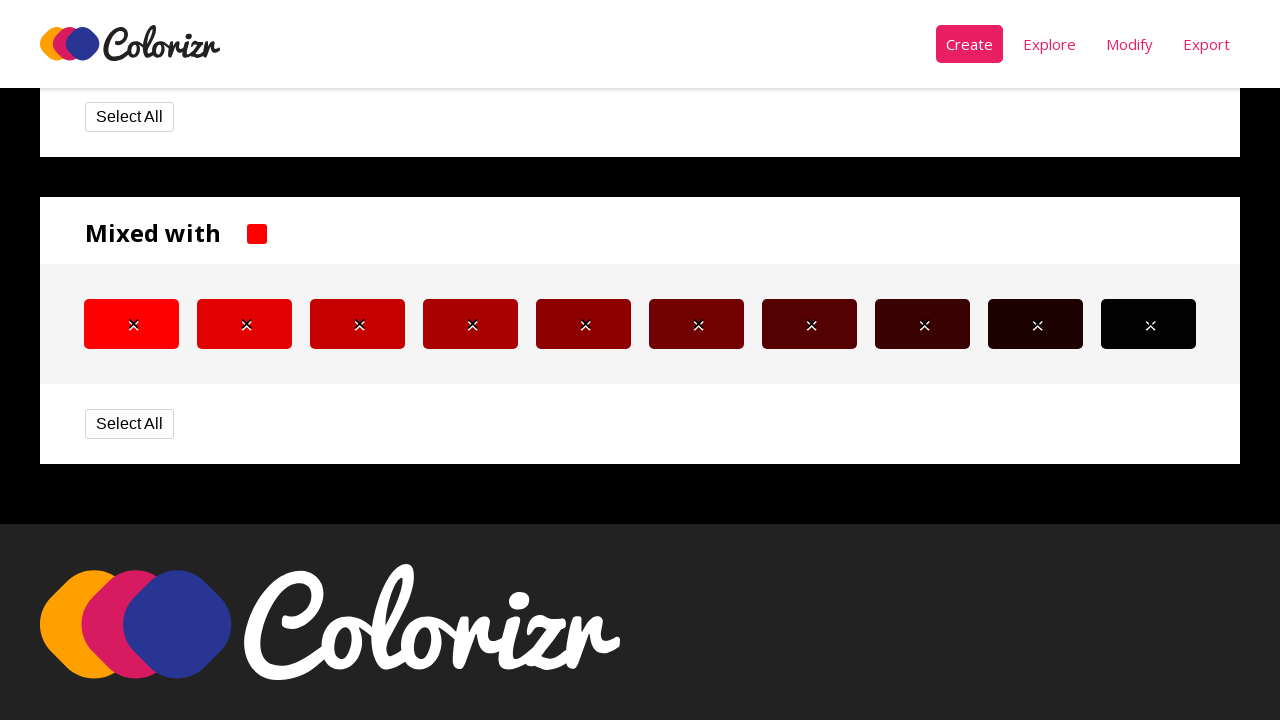

Waited 1 second for colors to be applied
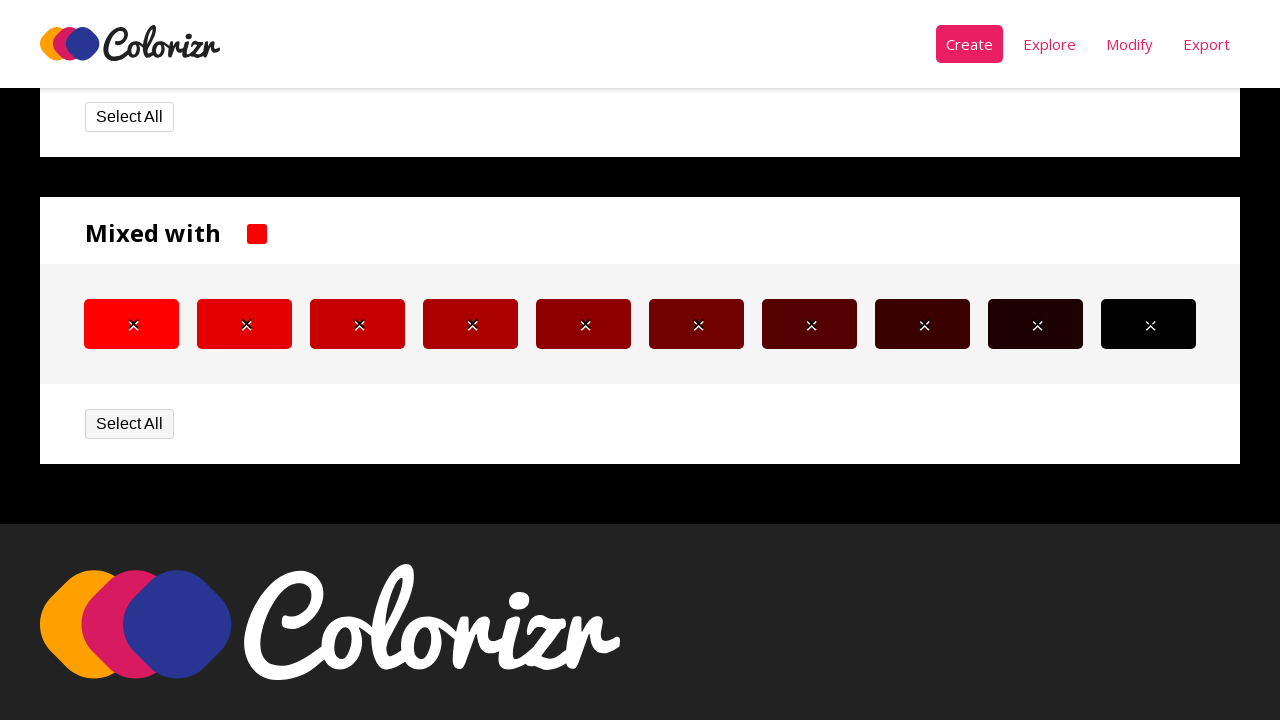

Located color selection items, found 10 items
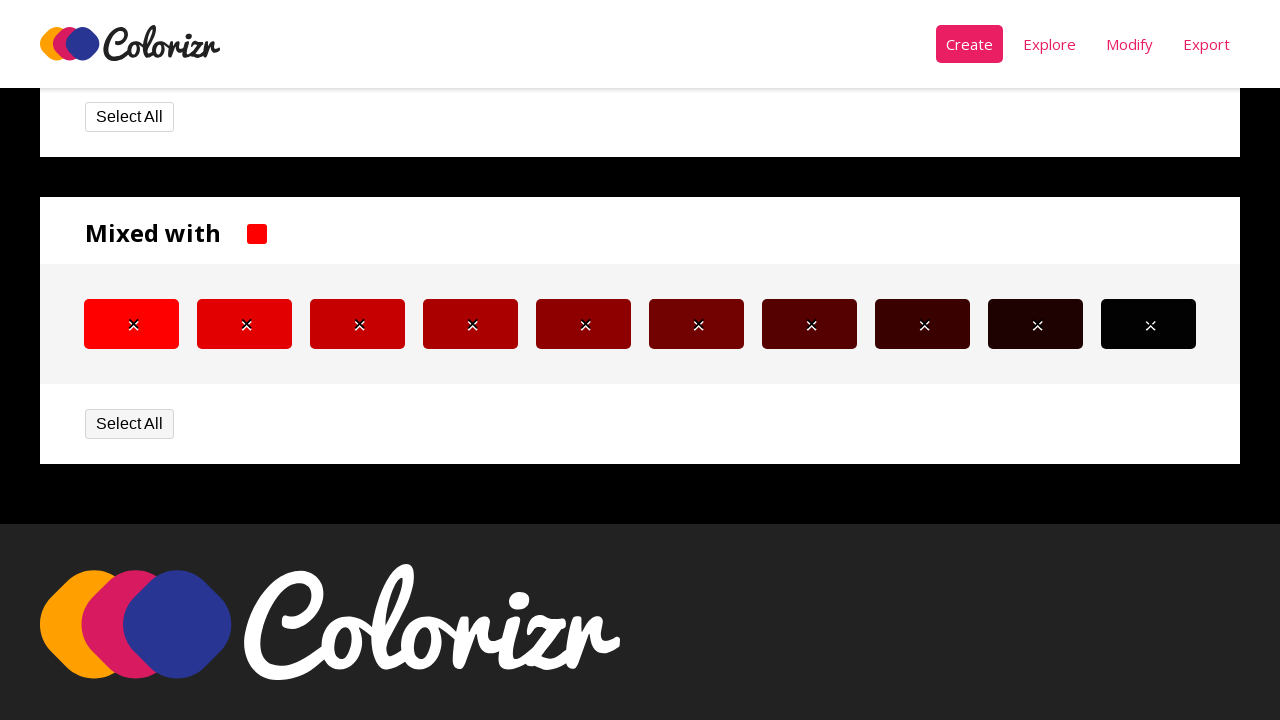

Retrieved background color from selected color item 0
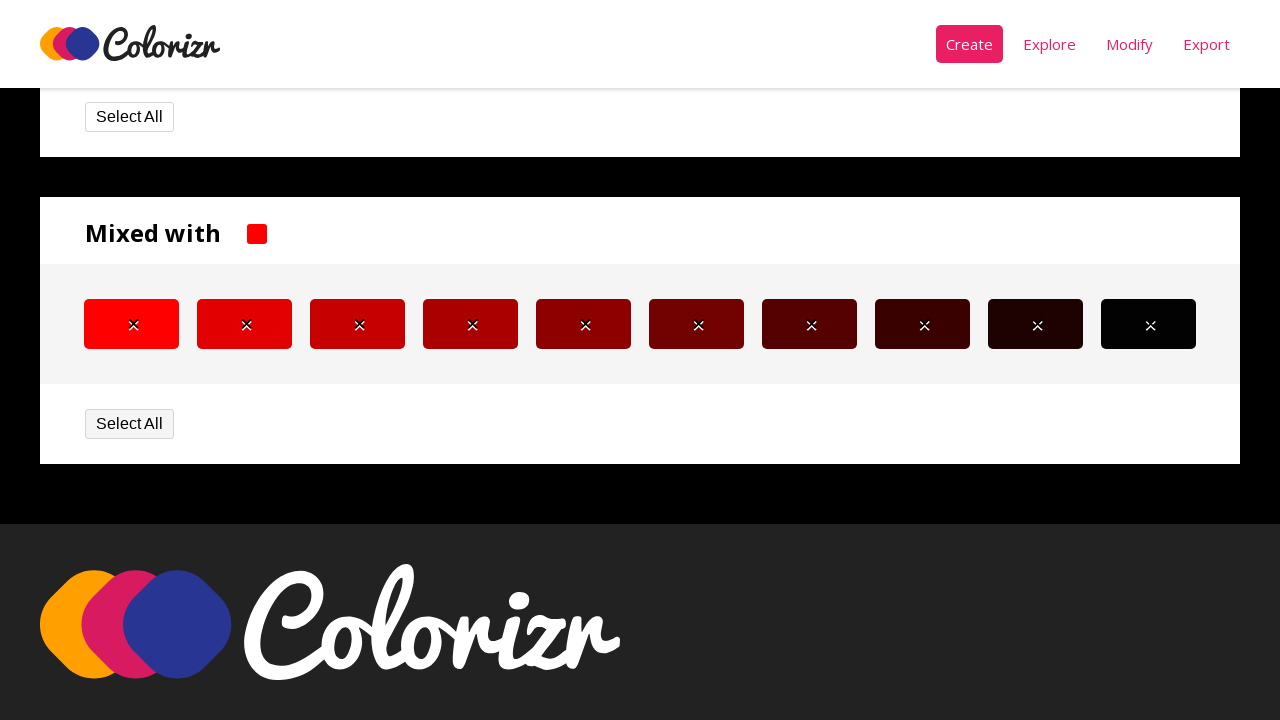

Retrieved background color from panel color item 0
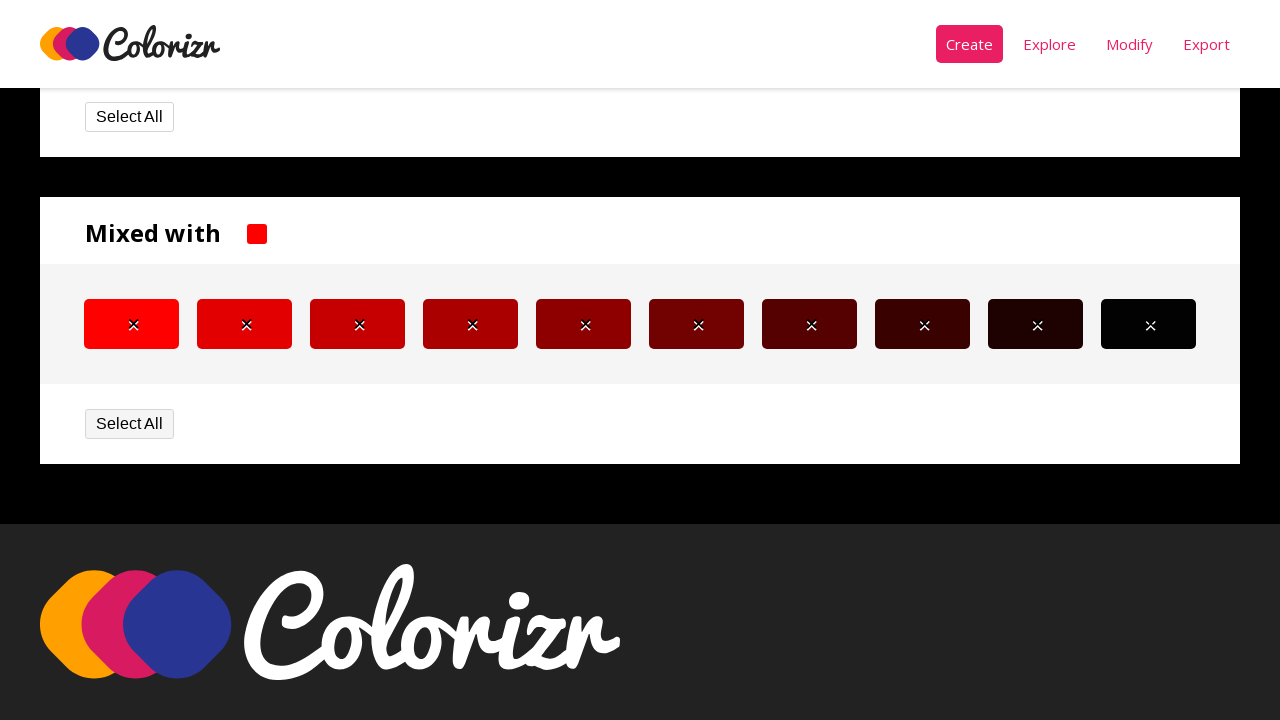

Retrieved background color from selected color item 1
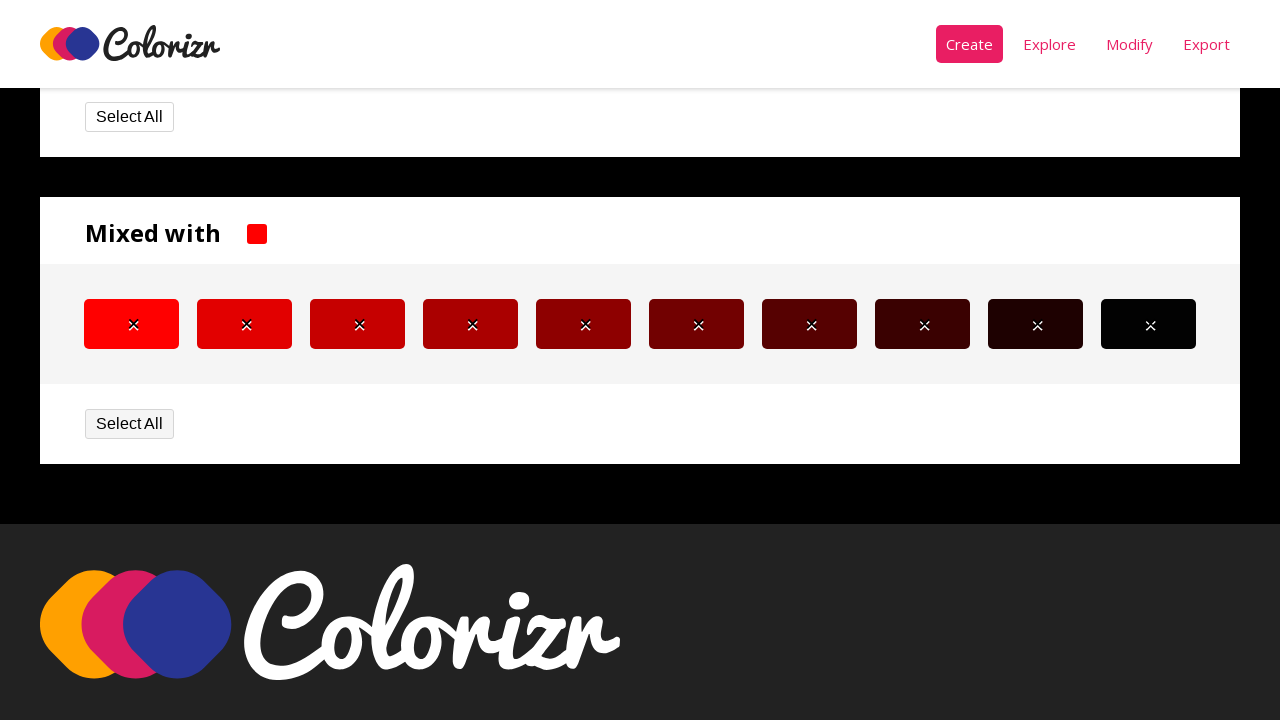

Retrieved background color from panel color item 1
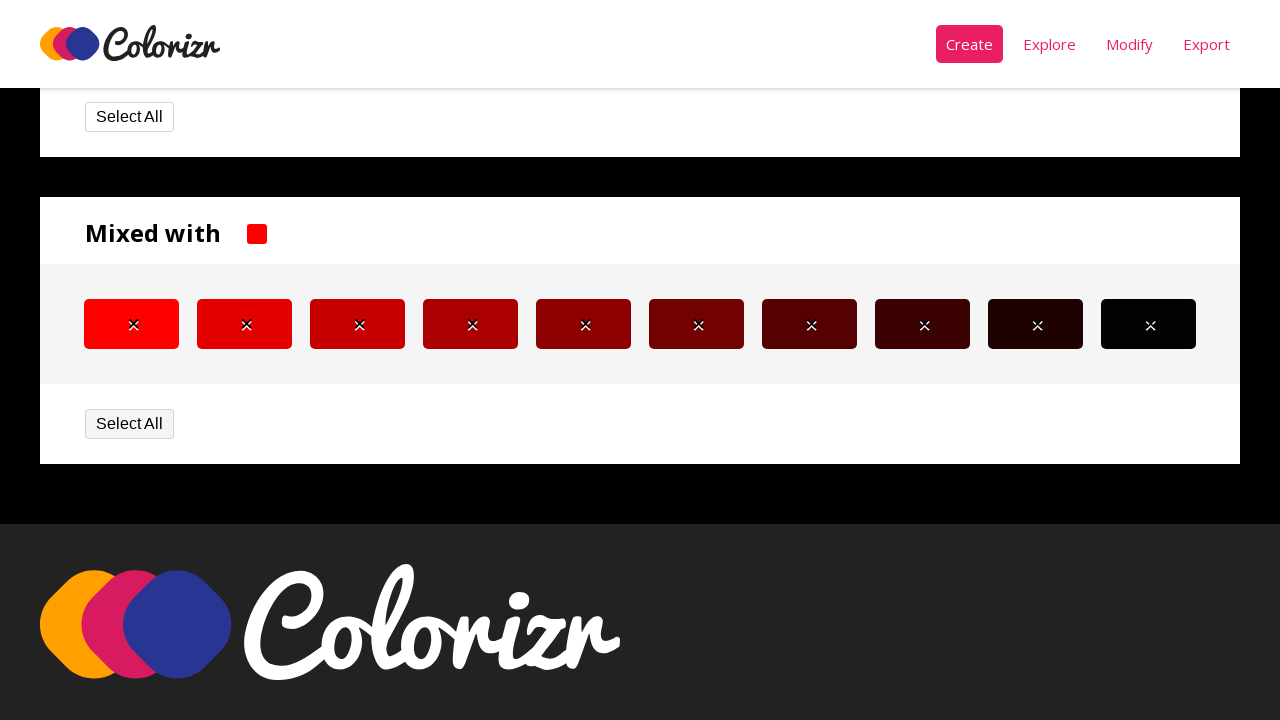

Retrieved background color from selected color item 2
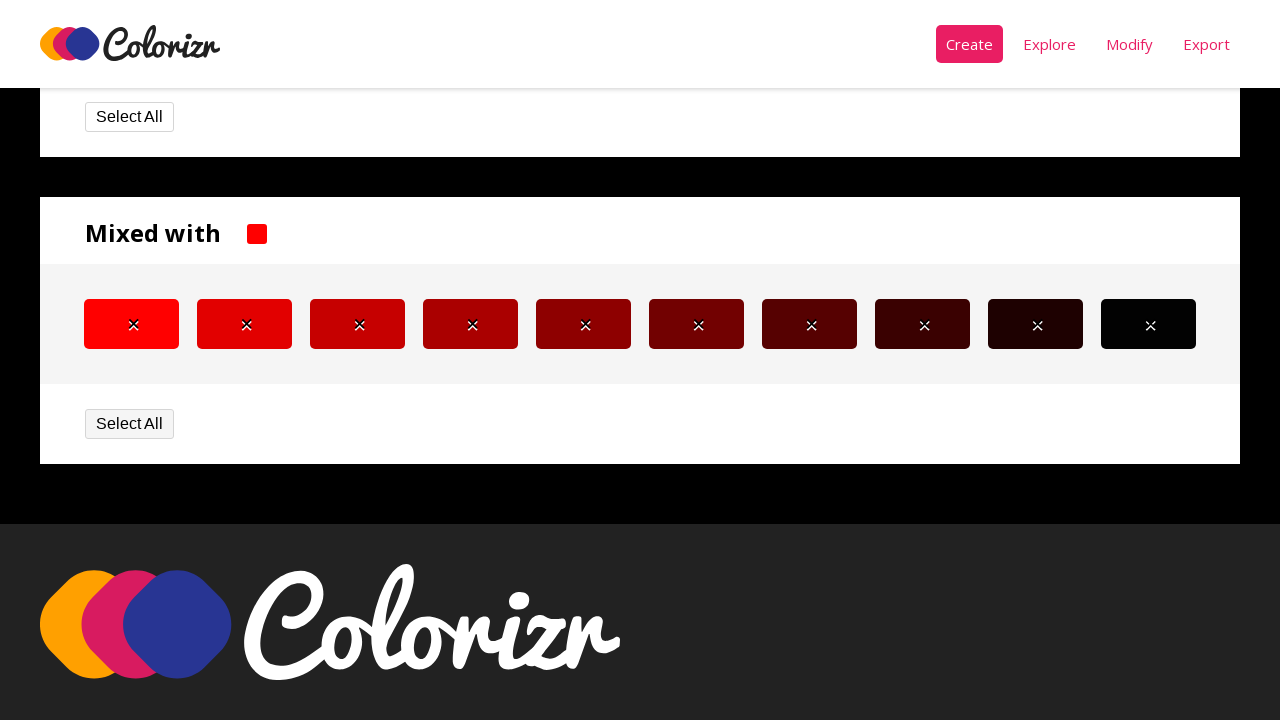

Retrieved background color from panel color item 2
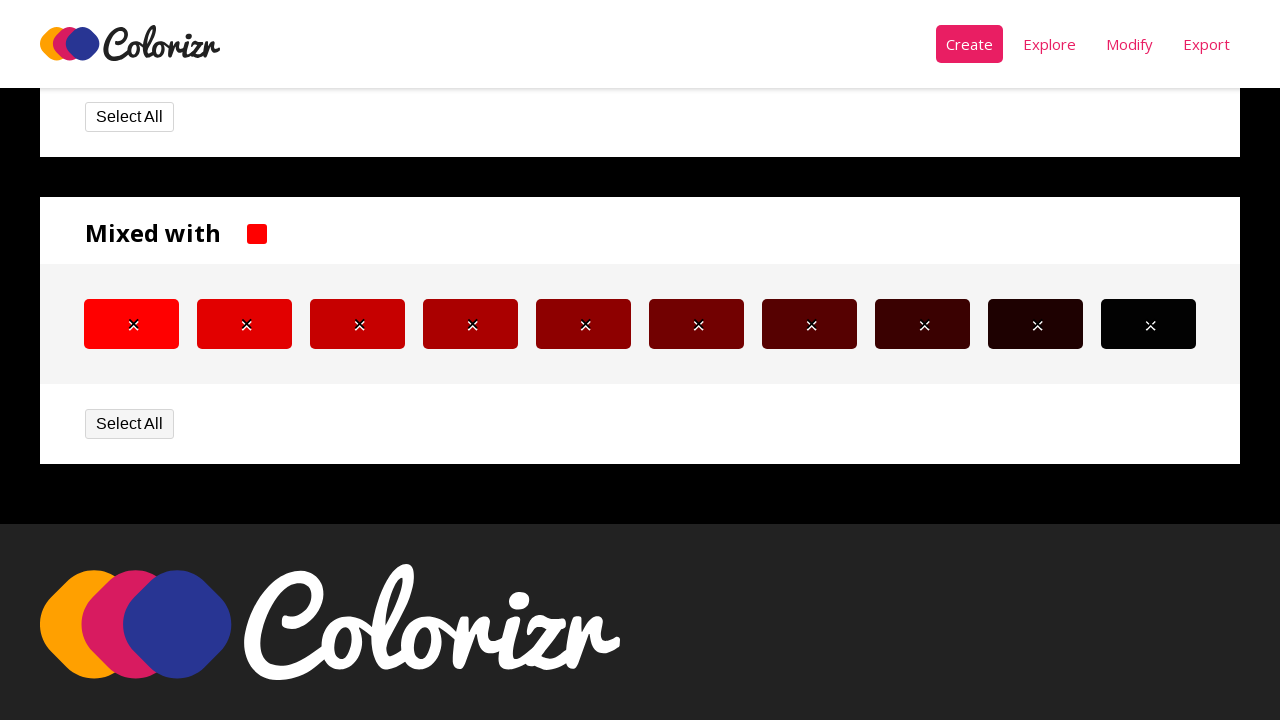

Retrieved background color from selected color item 3
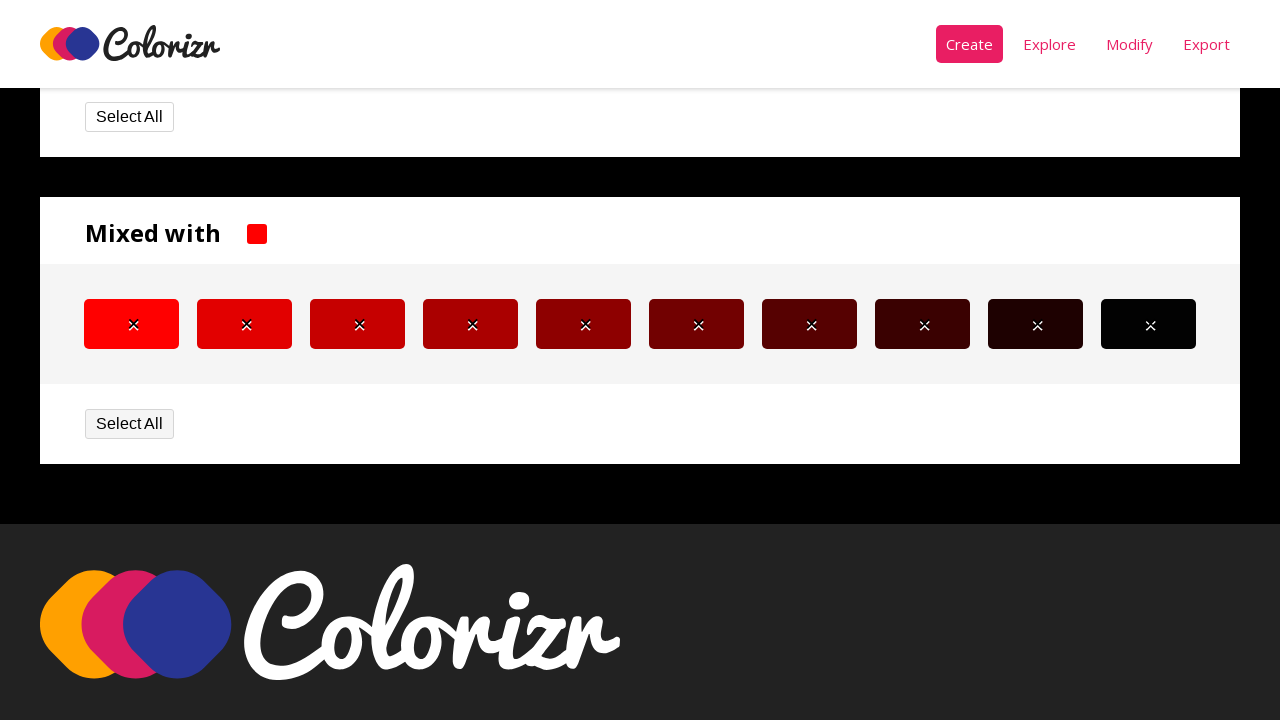

Retrieved background color from panel color item 3
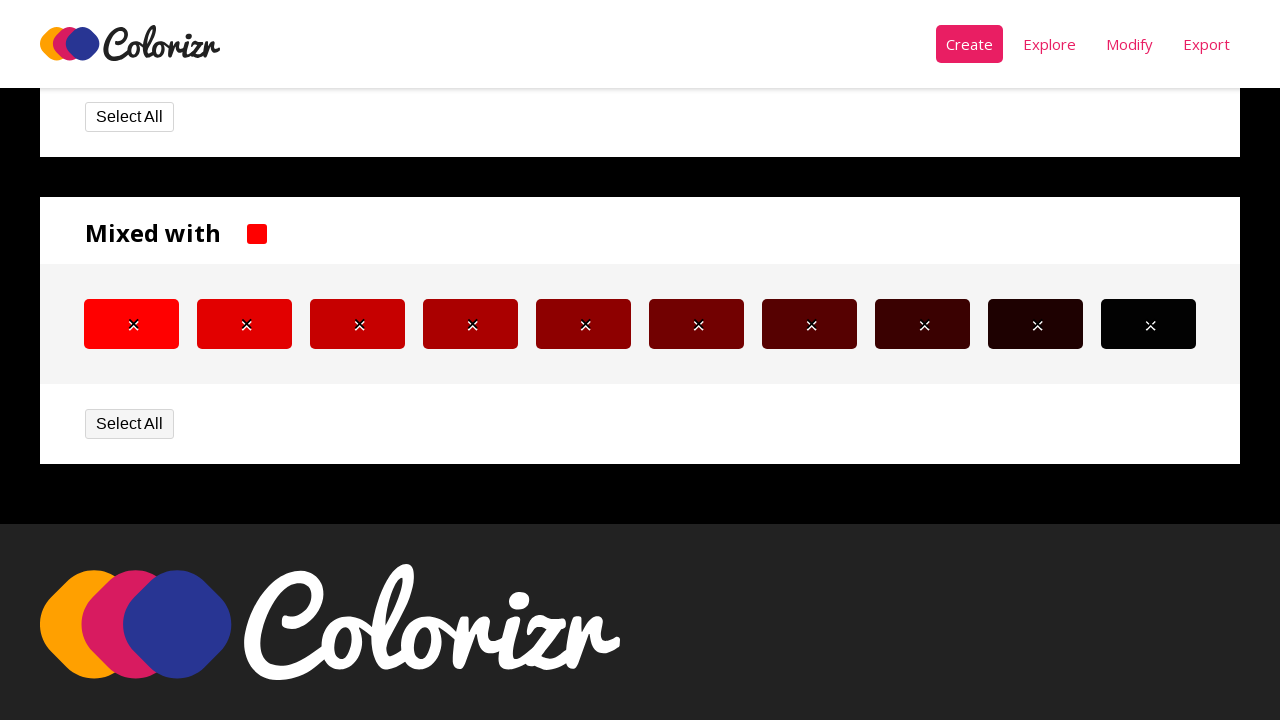

Retrieved background color from selected color item 4
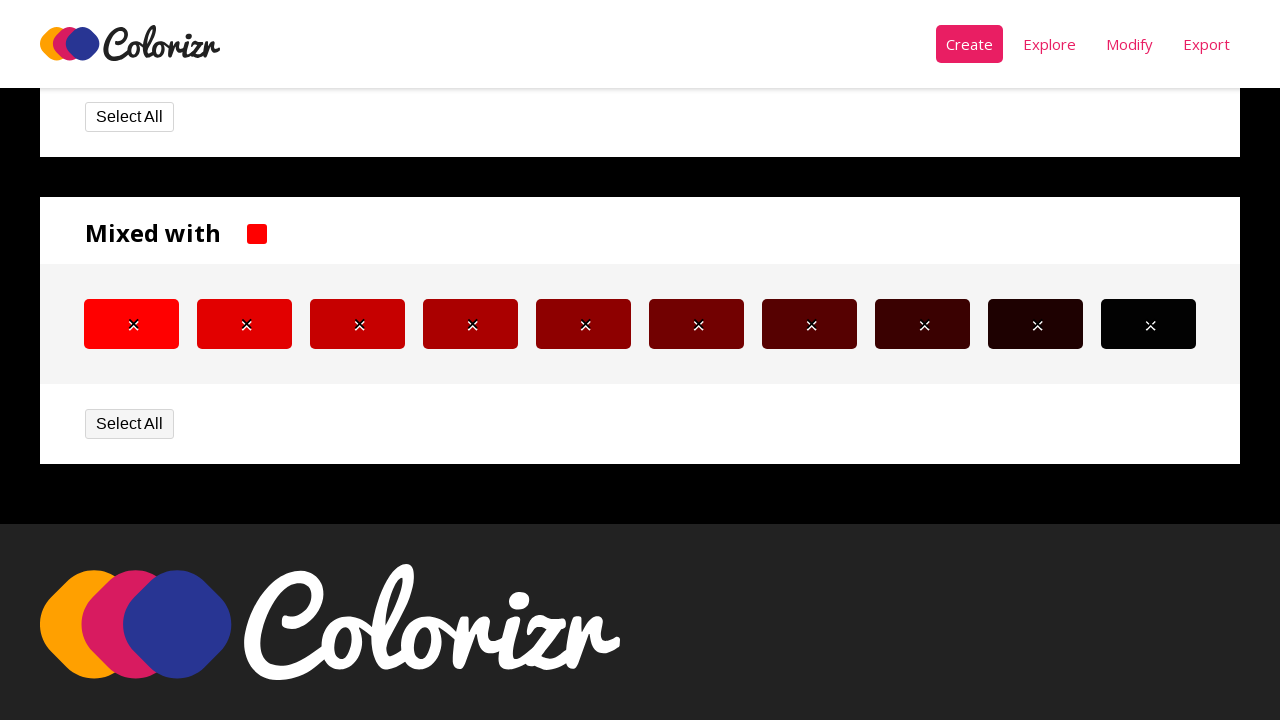

Retrieved background color from panel color item 4
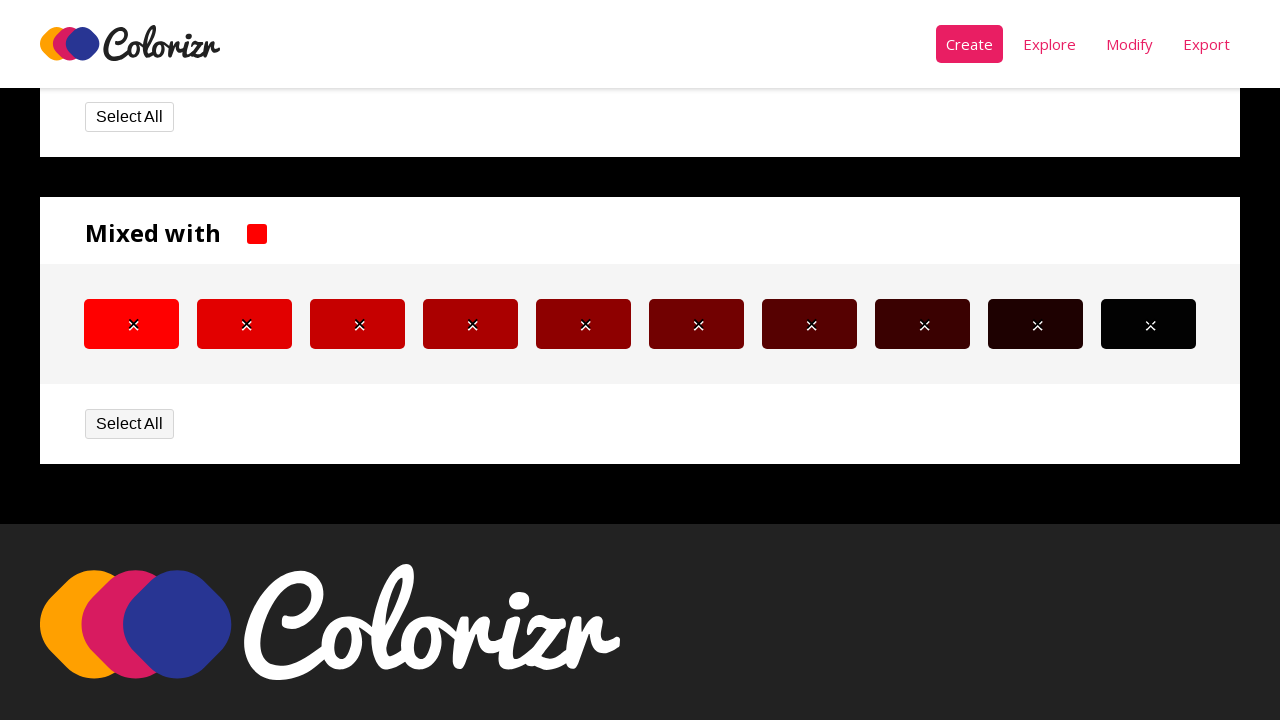

Retrieved background color from selected color item 5
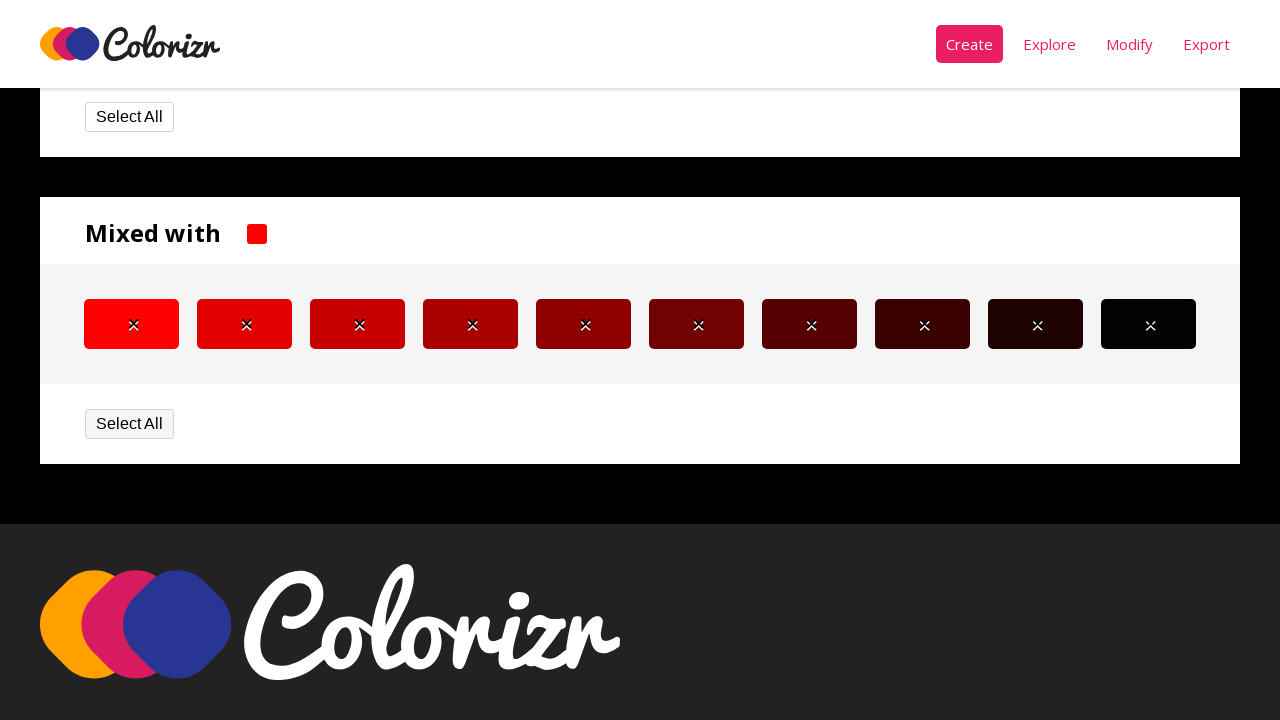

Retrieved background color from panel color item 5
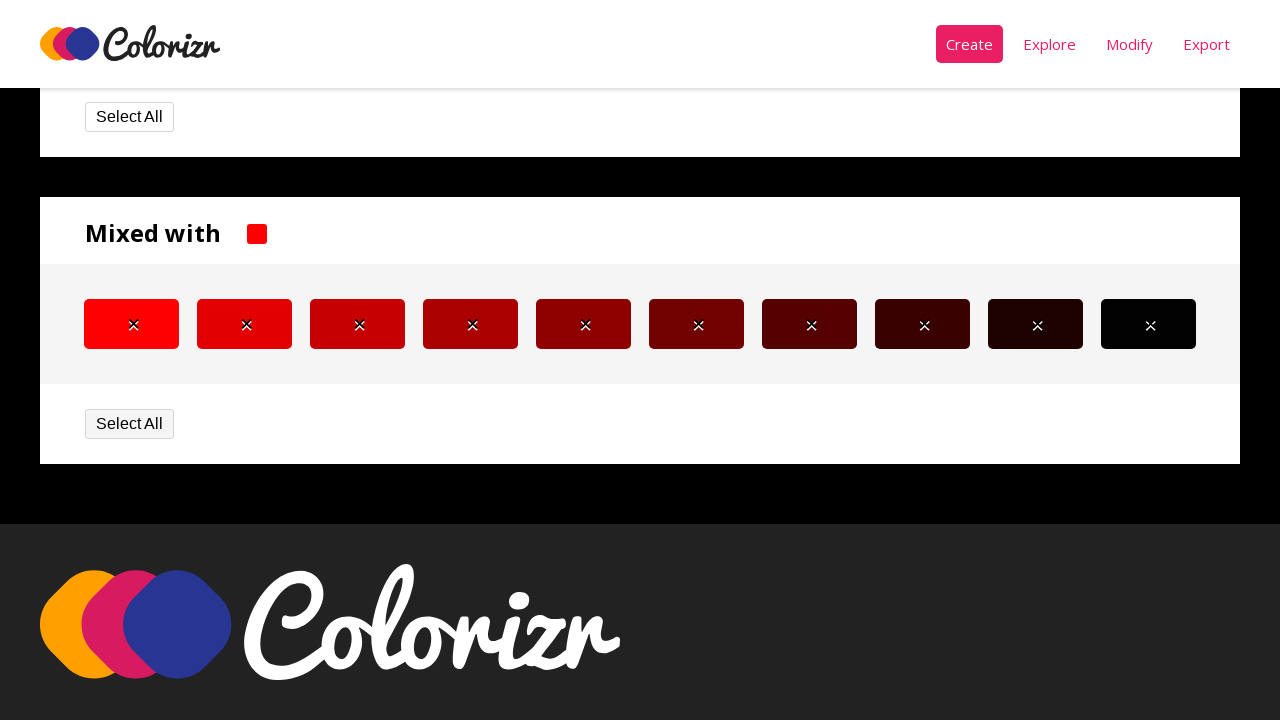

Retrieved background color from selected color item 6
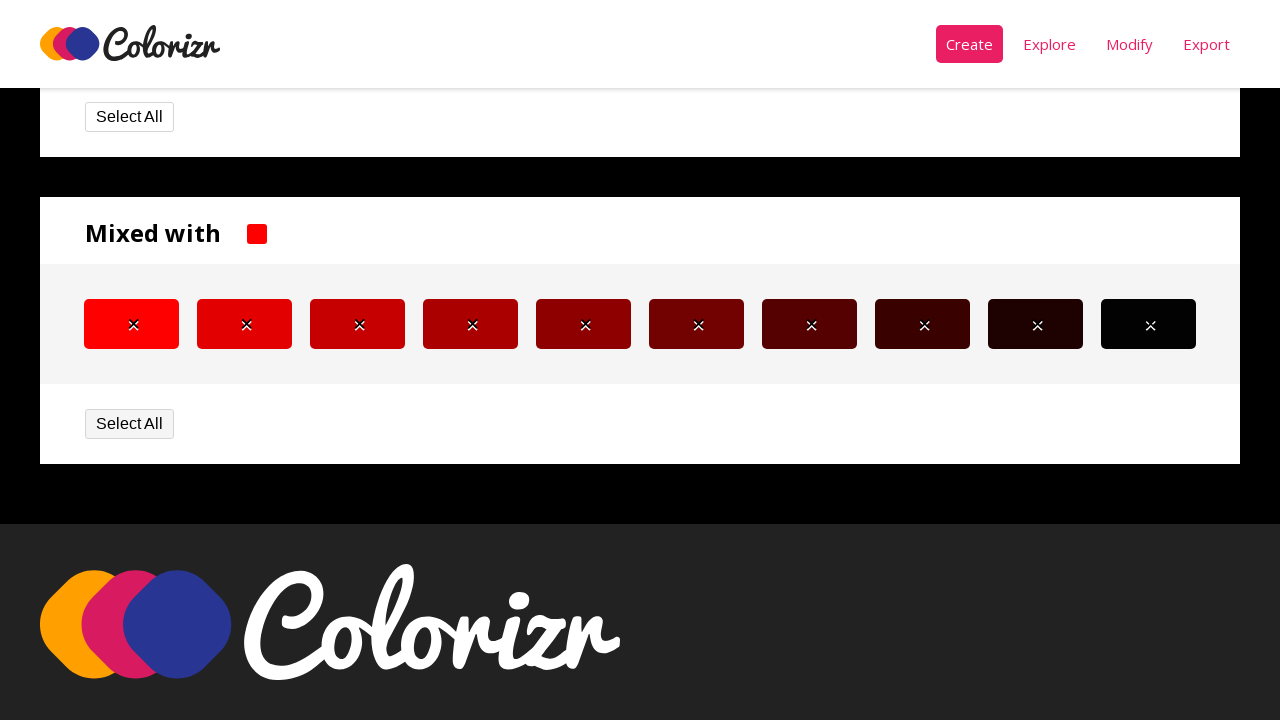

Retrieved background color from panel color item 6
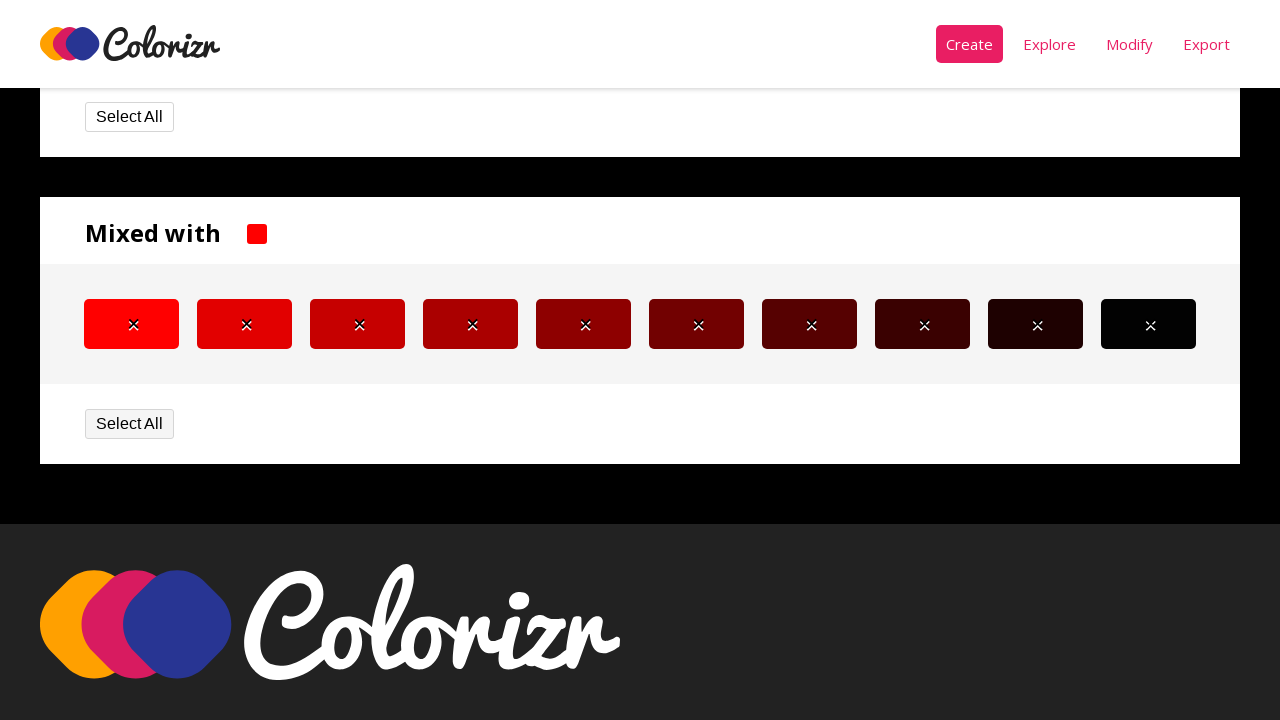

Retrieved background color from selected color item 7
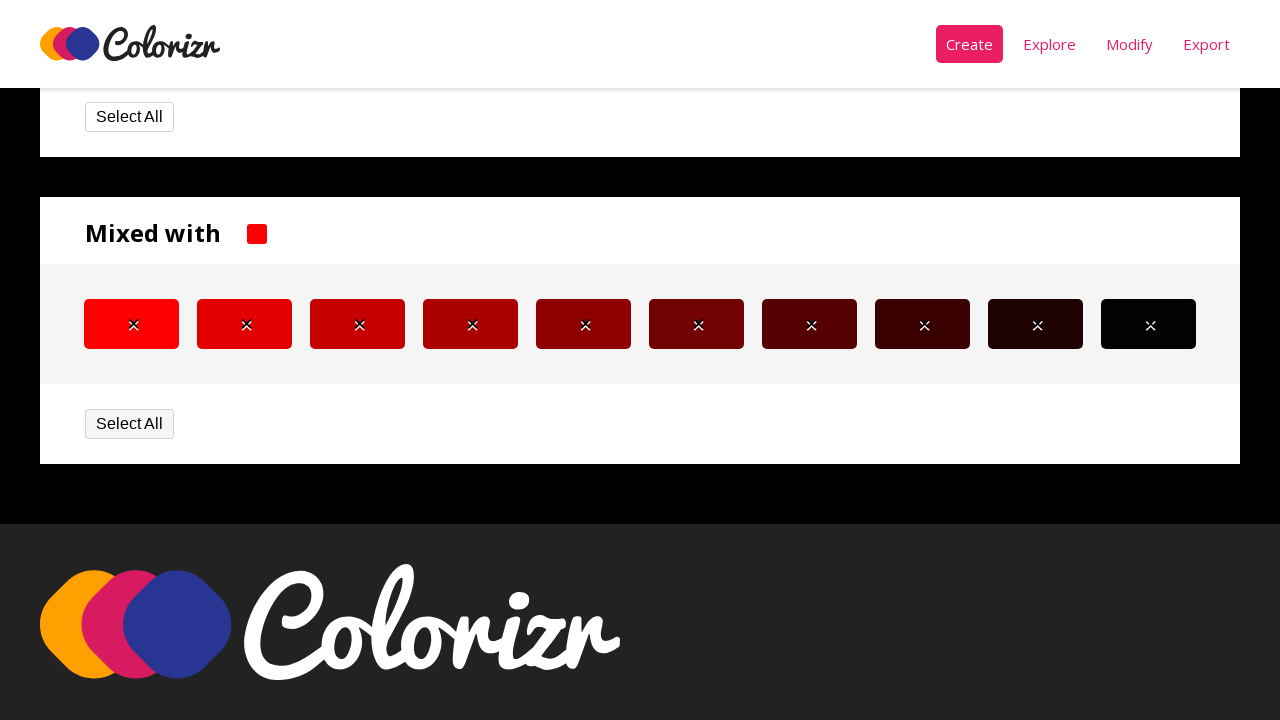

Retrieved background color from panel color item 7
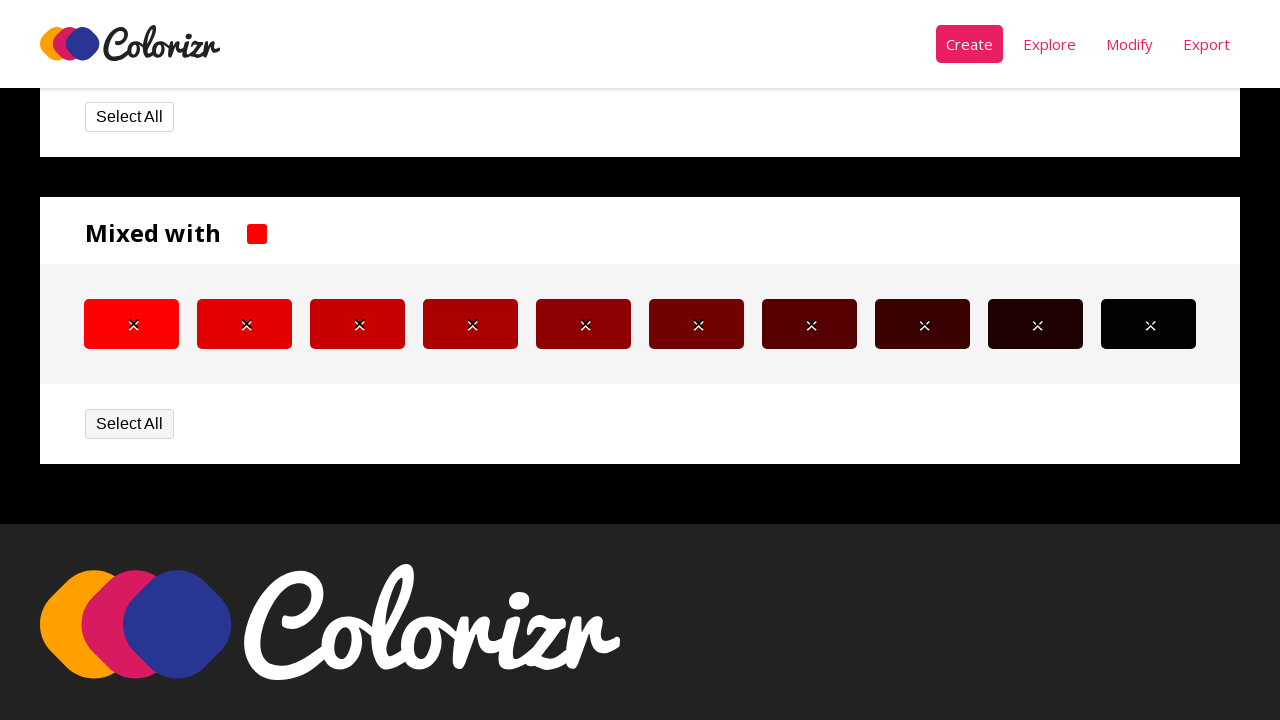

Retrieved background color from selected color item 8
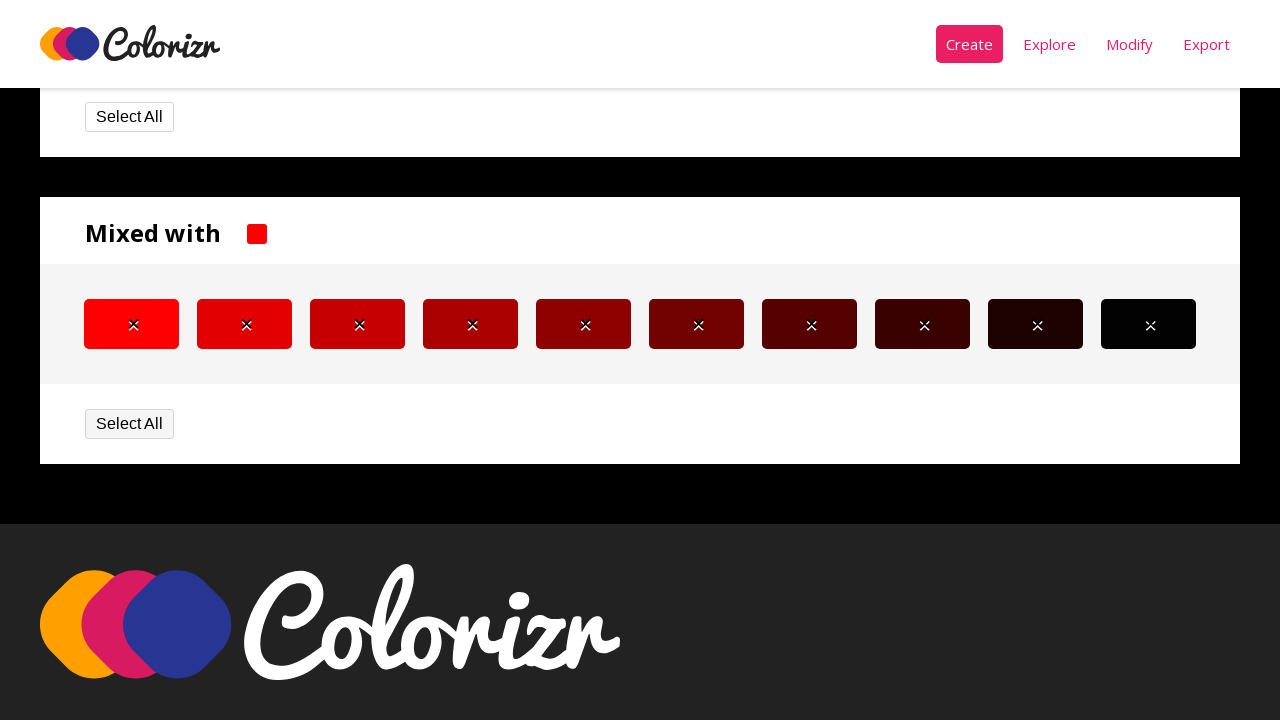

Retrieved background color from panel color item 8
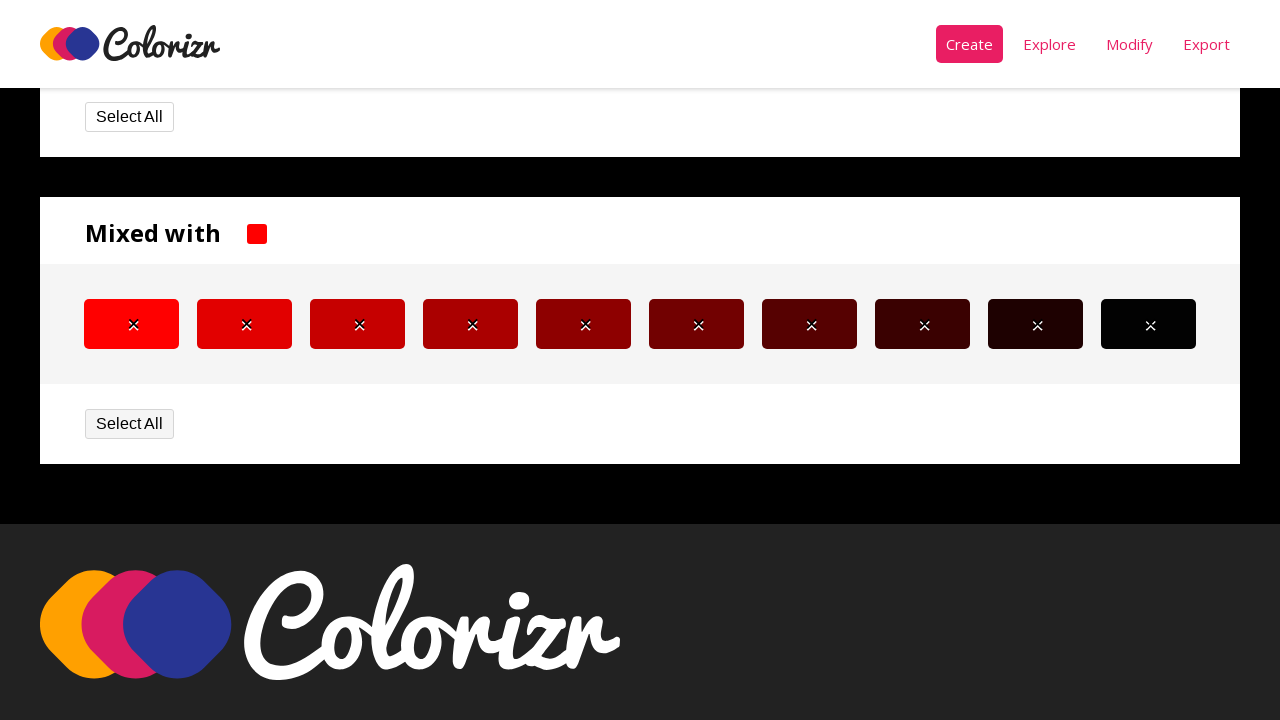

Retrieved background color from selected color item 9
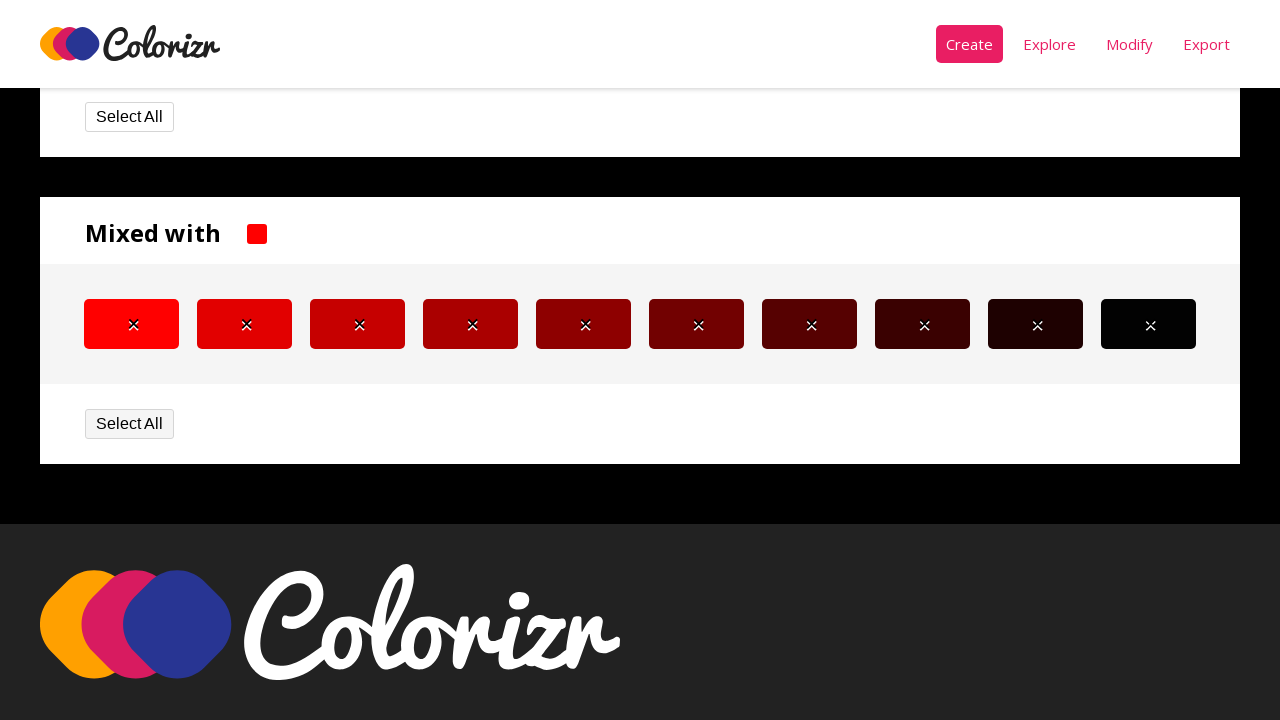

Retrieved background color from panel color item 9
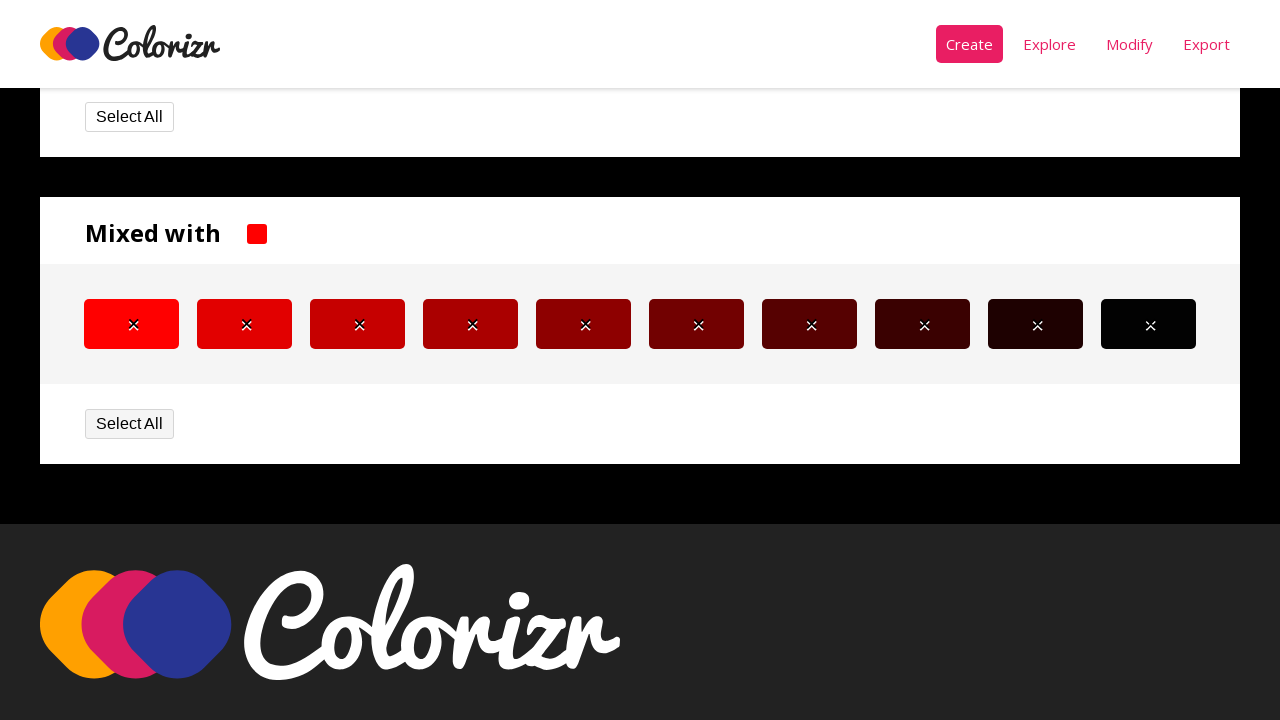

Verified that all selected colors match the panel colors
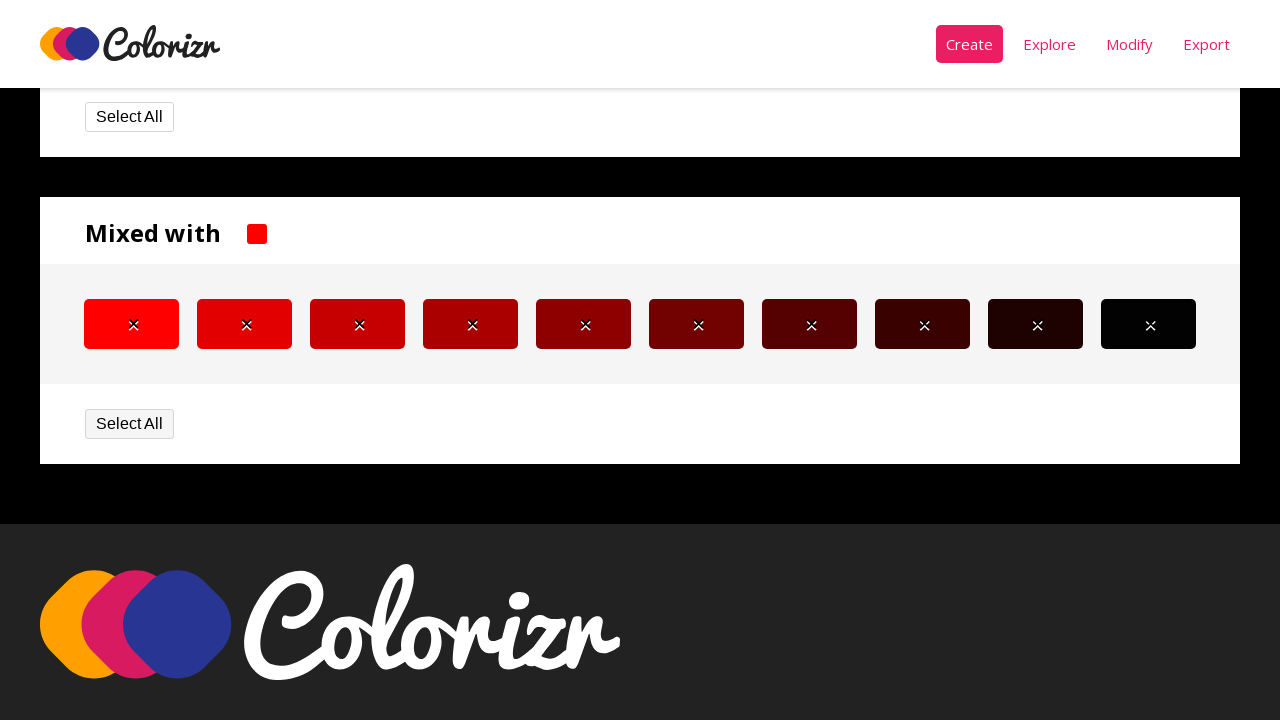

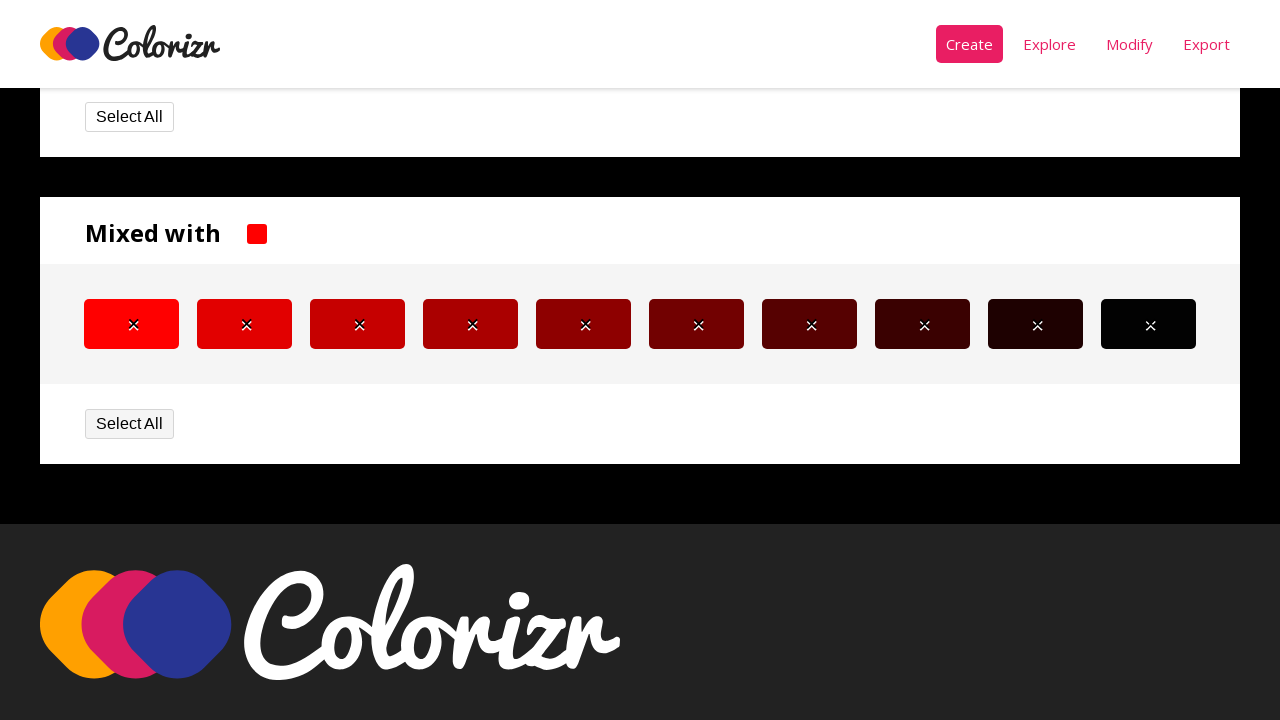